Navigates to a checkboxes demo page and interacts with the second checkbox element

Starting URL: https://the-internet.herokuapp.com/checkboxes

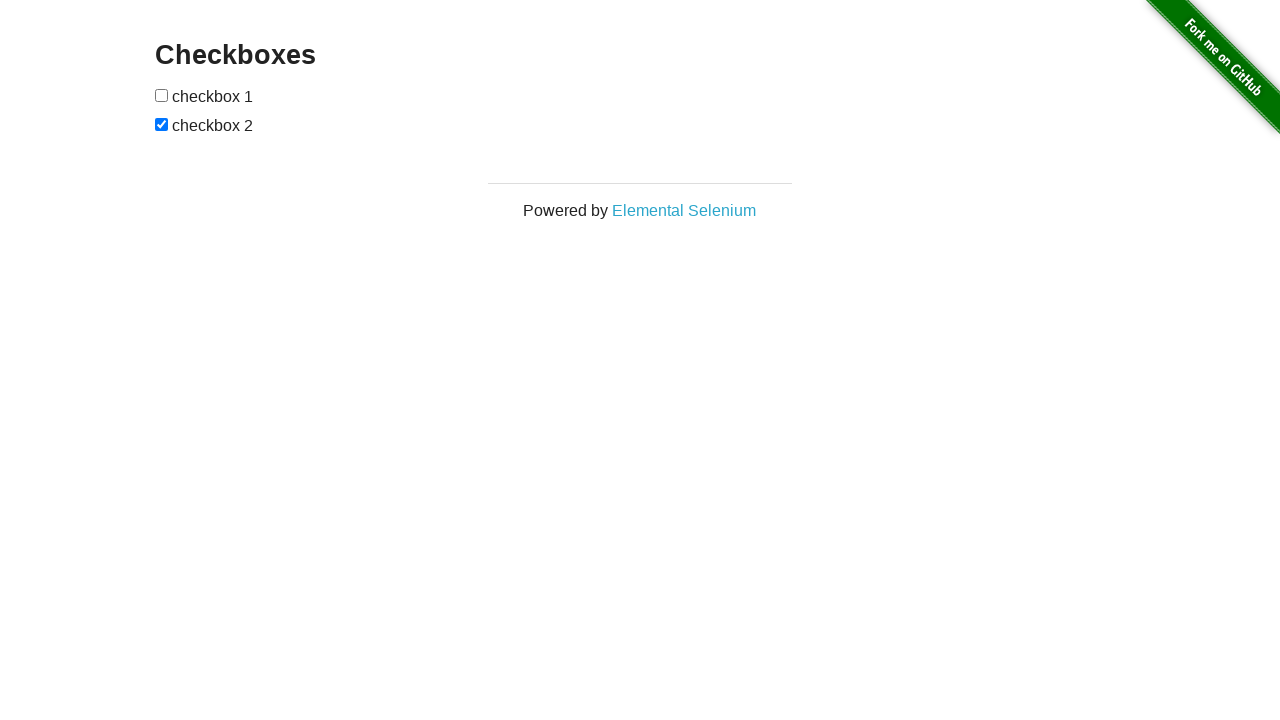

Waited for checkboxes container to be visible
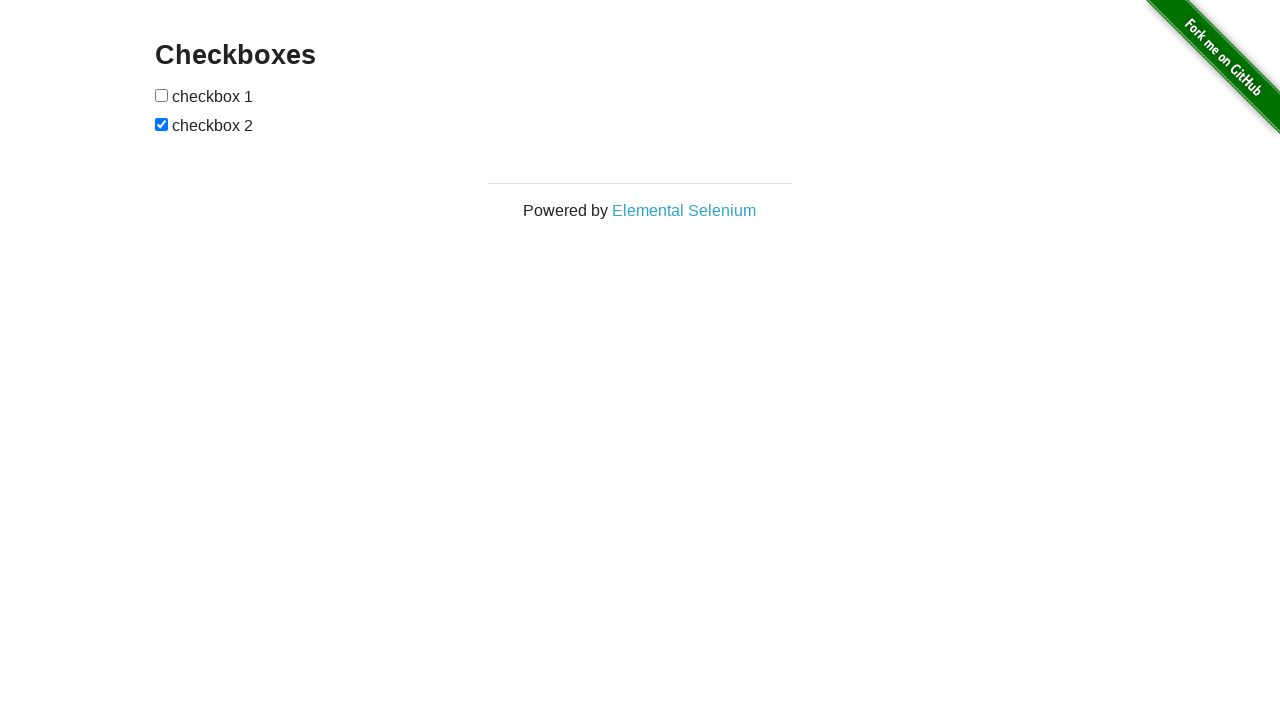

Clicked the second checkbox element at (162, 124) on xpath=//*[@id='checkboxes']/input[2]
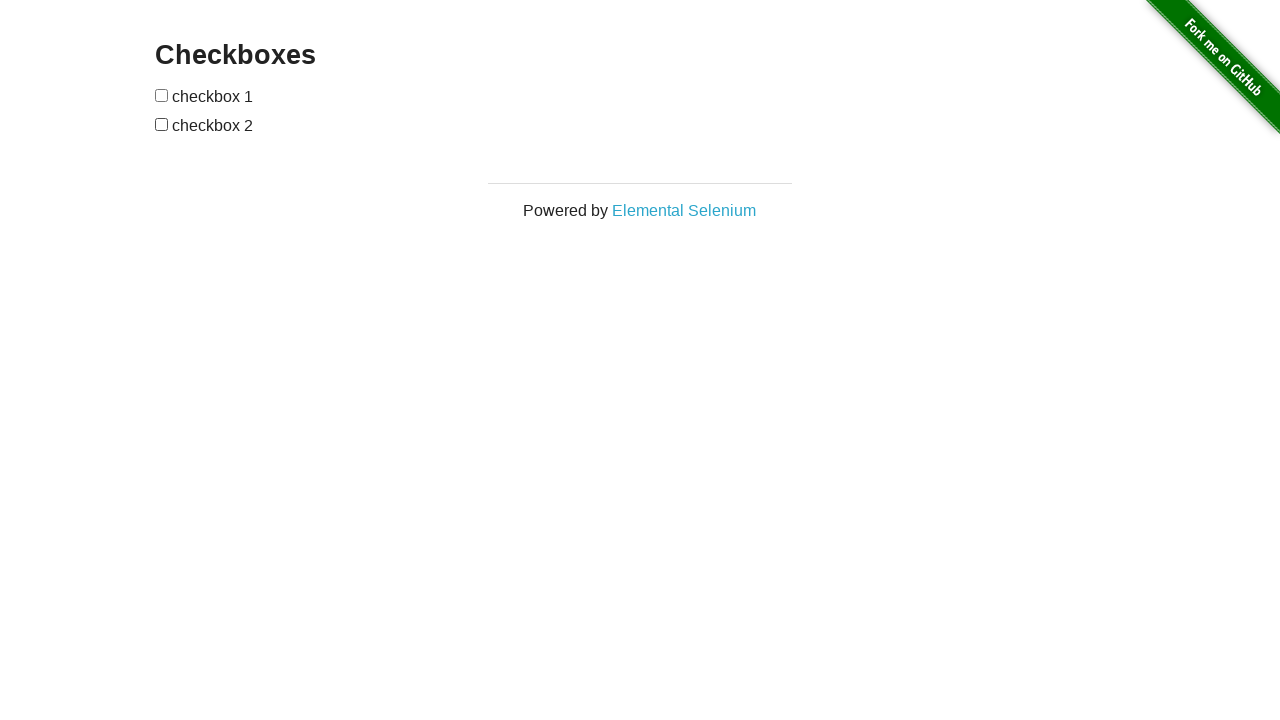

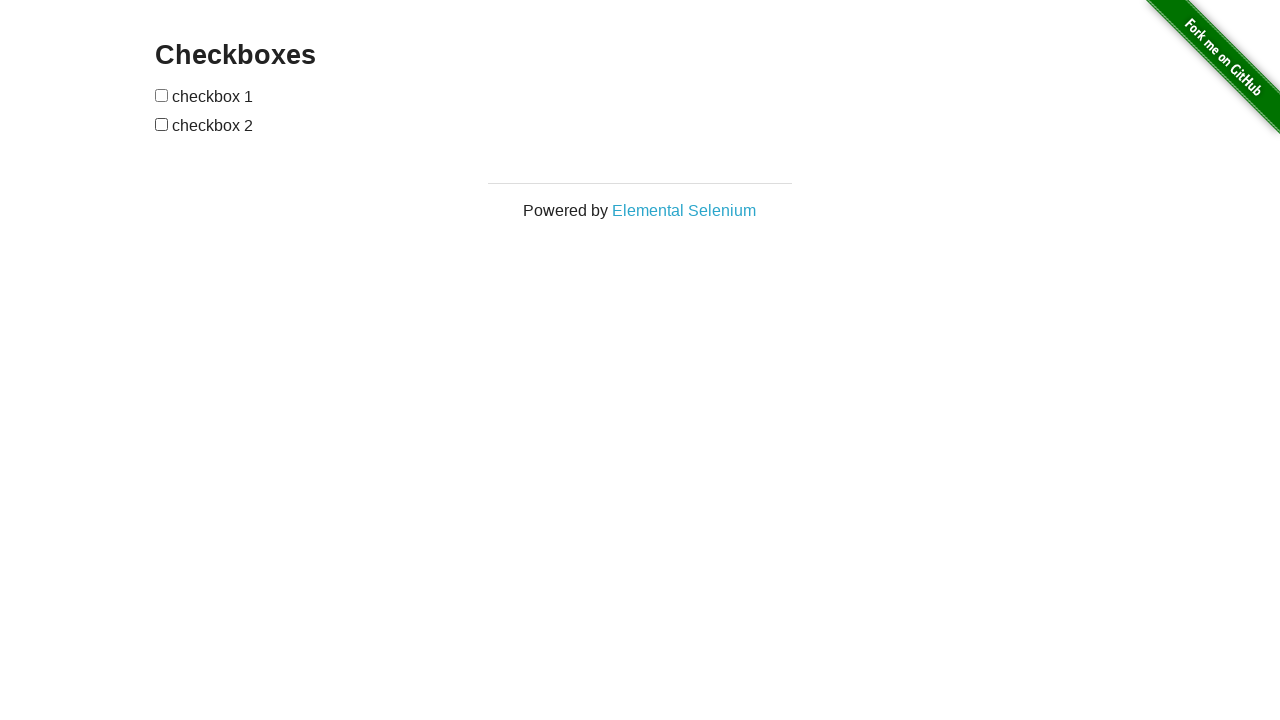